Tests scrolling to form elements and filling in name and date fields on a form page

Starting URL: http://formy-project.herokuapp.com/scroll

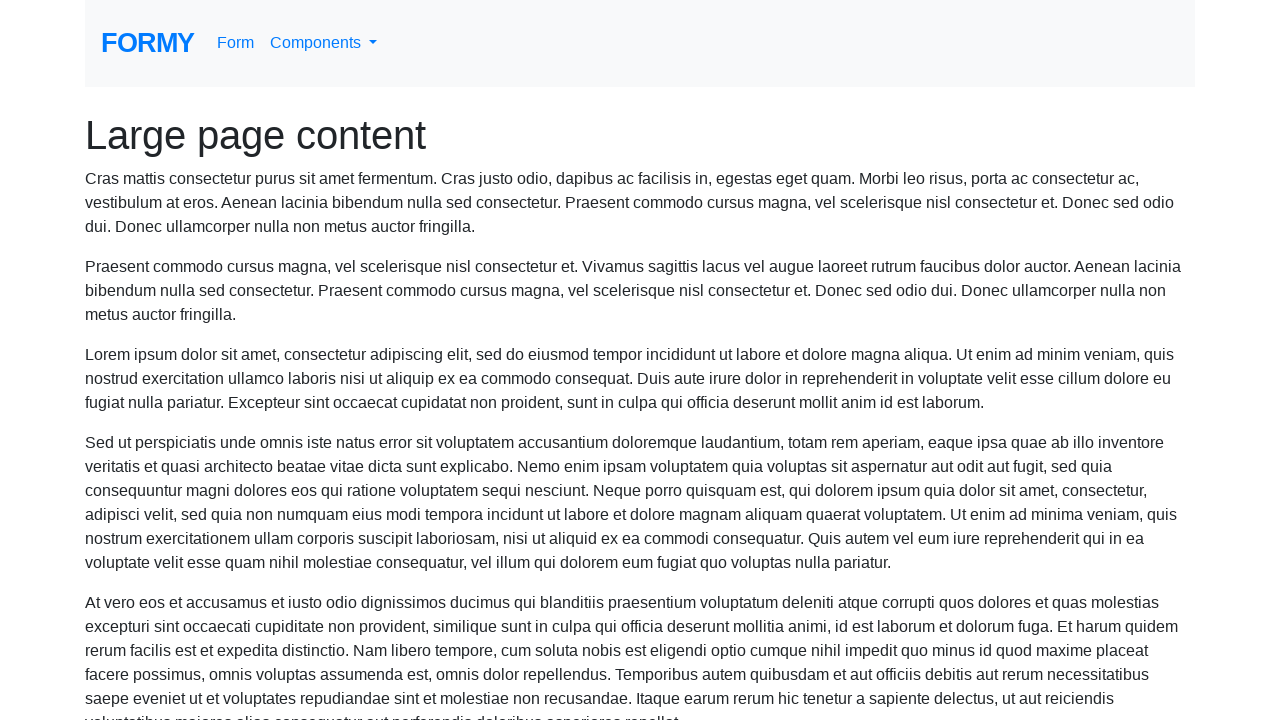

Located the name field element
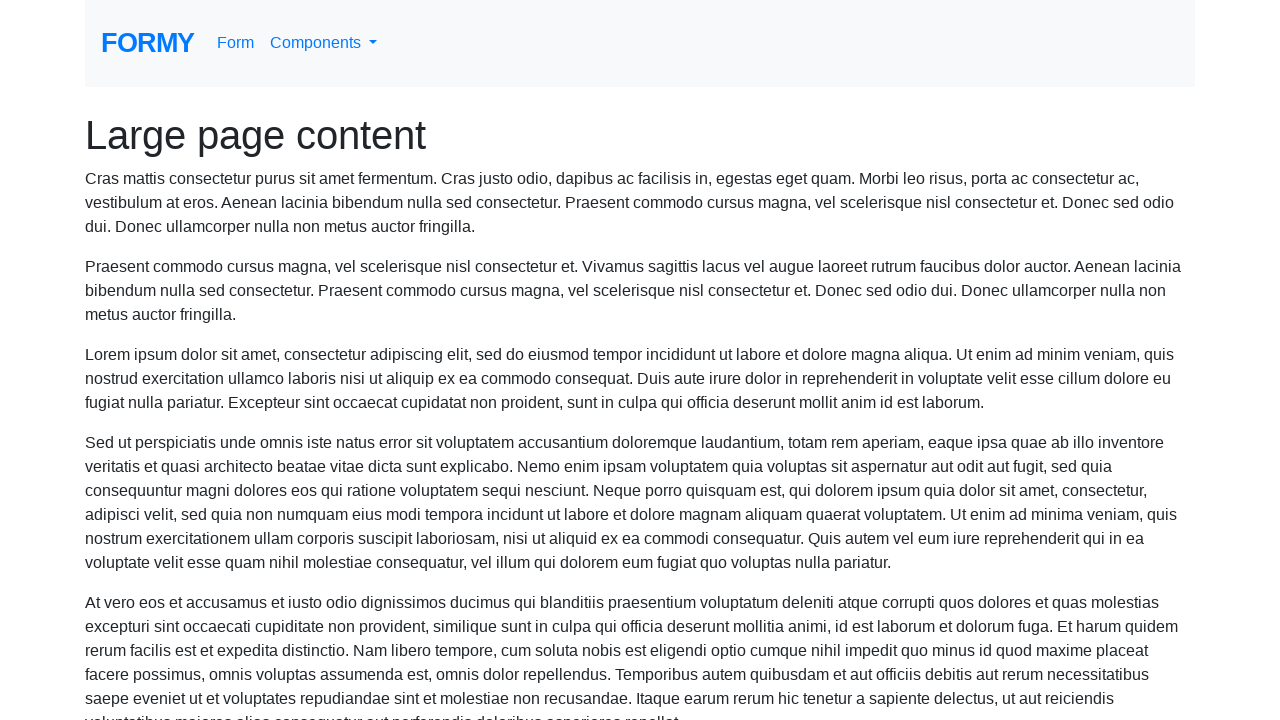

Scrolled to name field
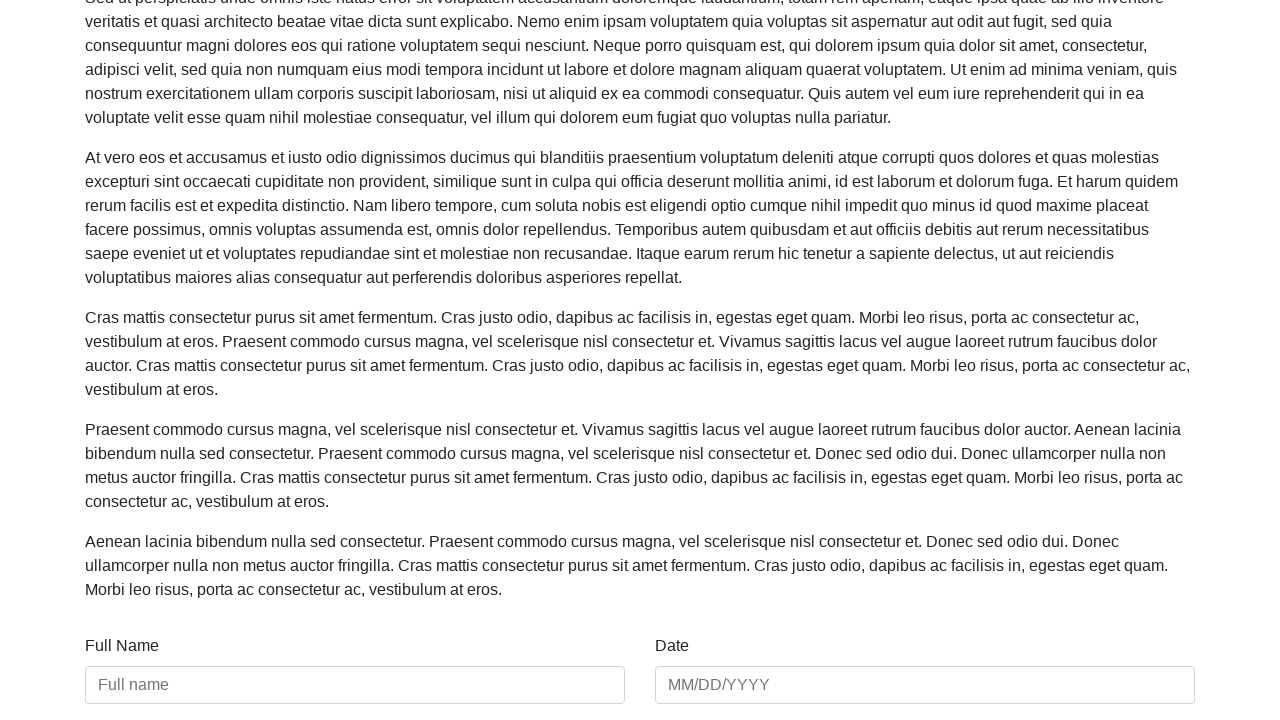

Filled name field with 'Ranjana' on #name
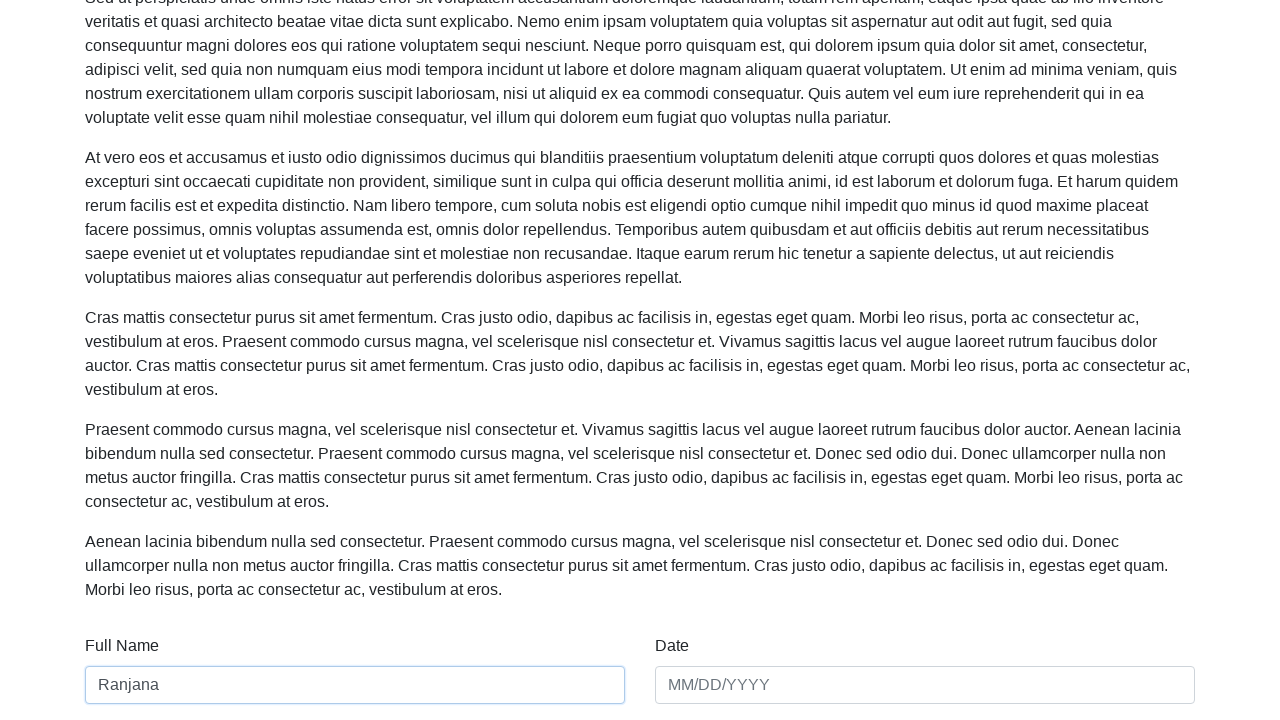

Filled date field with '01/02/1999' on #date
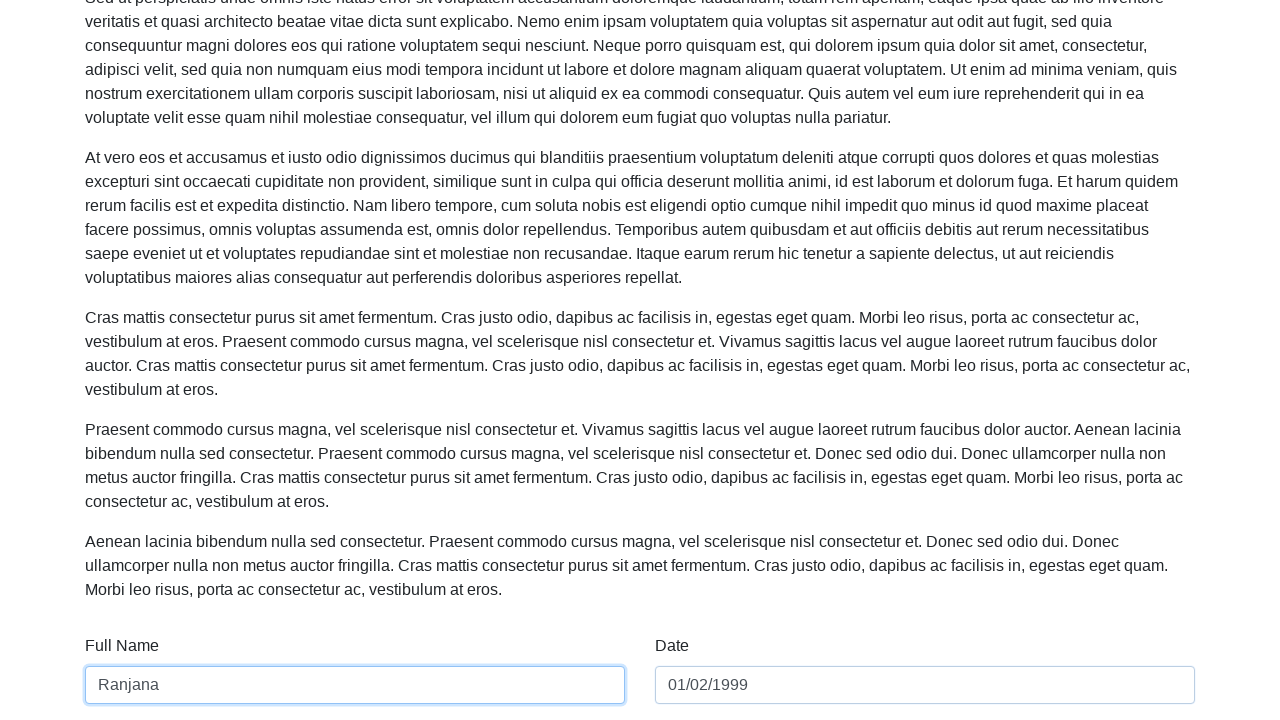

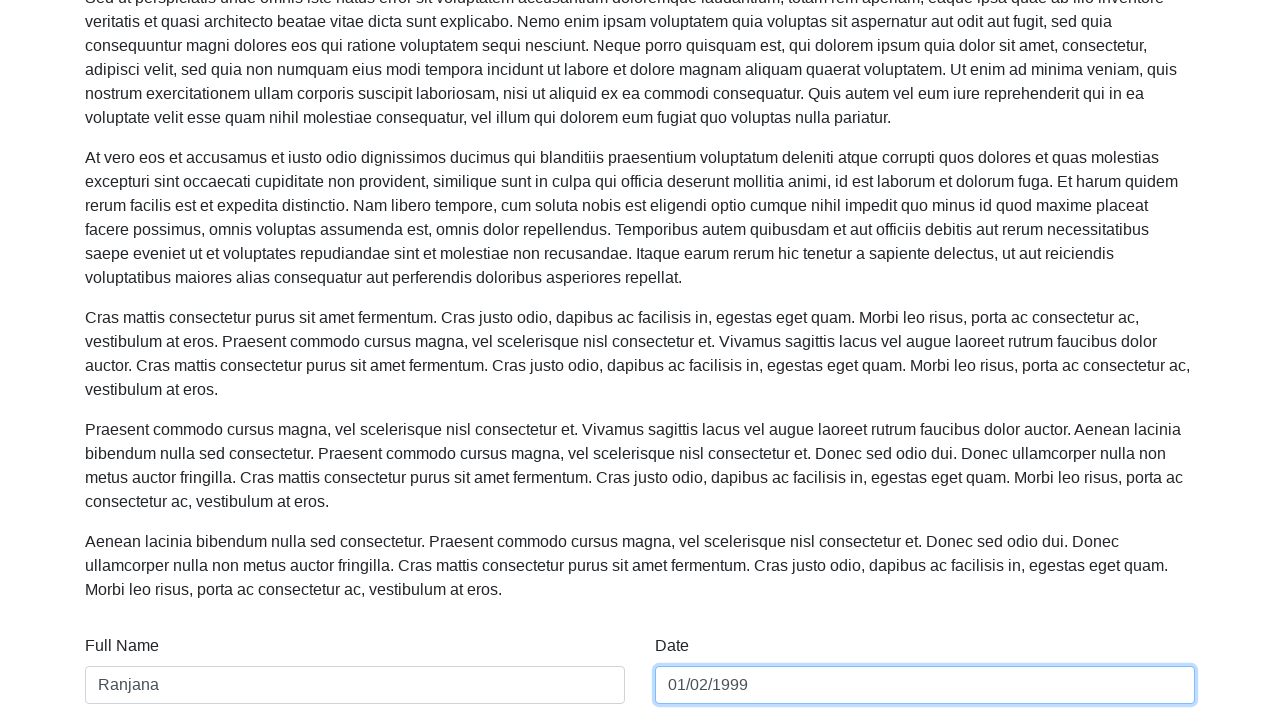